Tests the search functionality with an empty search query to verify that no results are returned

Starting URL: https://www.99-bottles-of-beer.net/

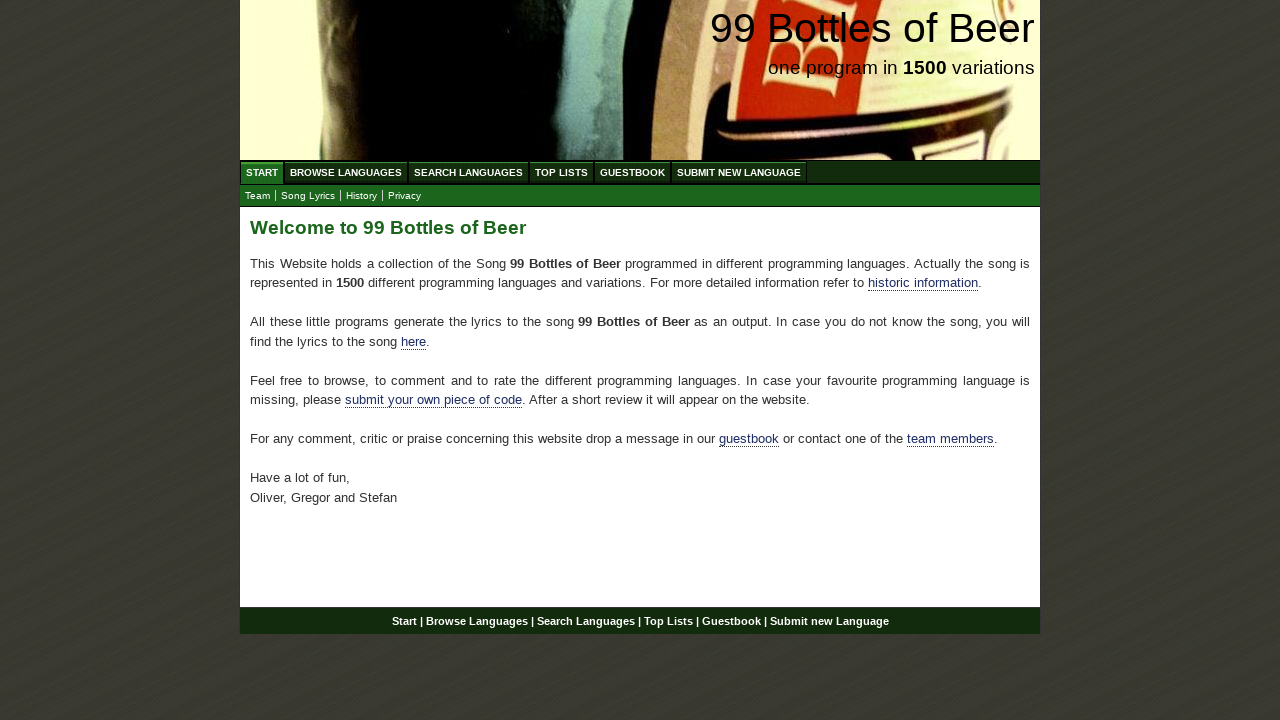

Clicked on Search Languages menu at (468, 172) on xpath=//ul[@id='menu']/li/a[@href='/search.html']
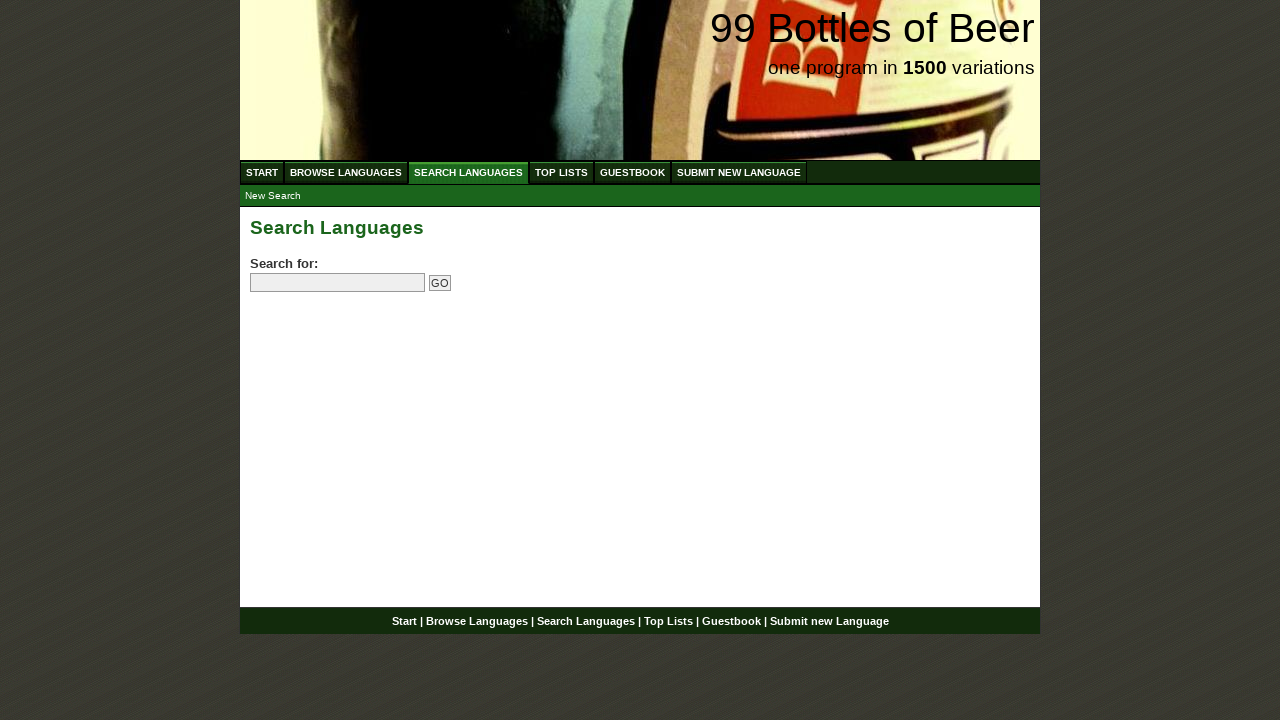

Clicked the Go button without entering any search term at (440, 283) on input[name='submitsearch']
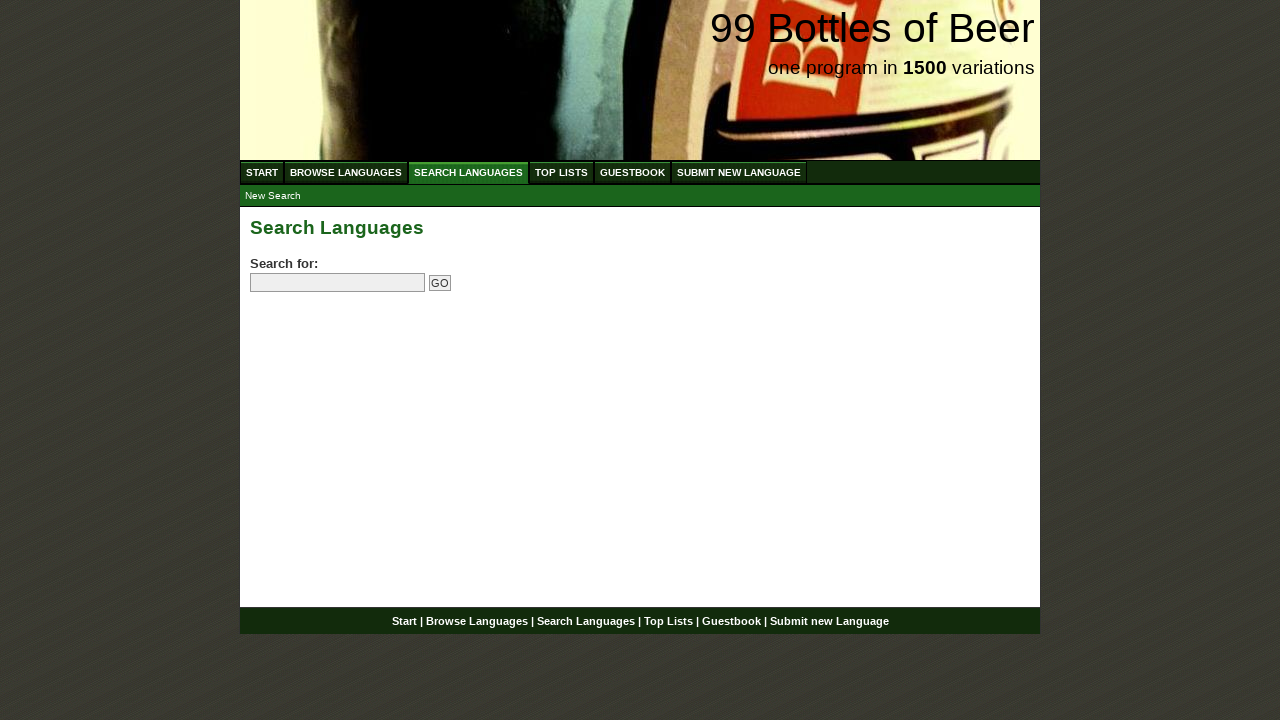

Page completed loading after empty search submission
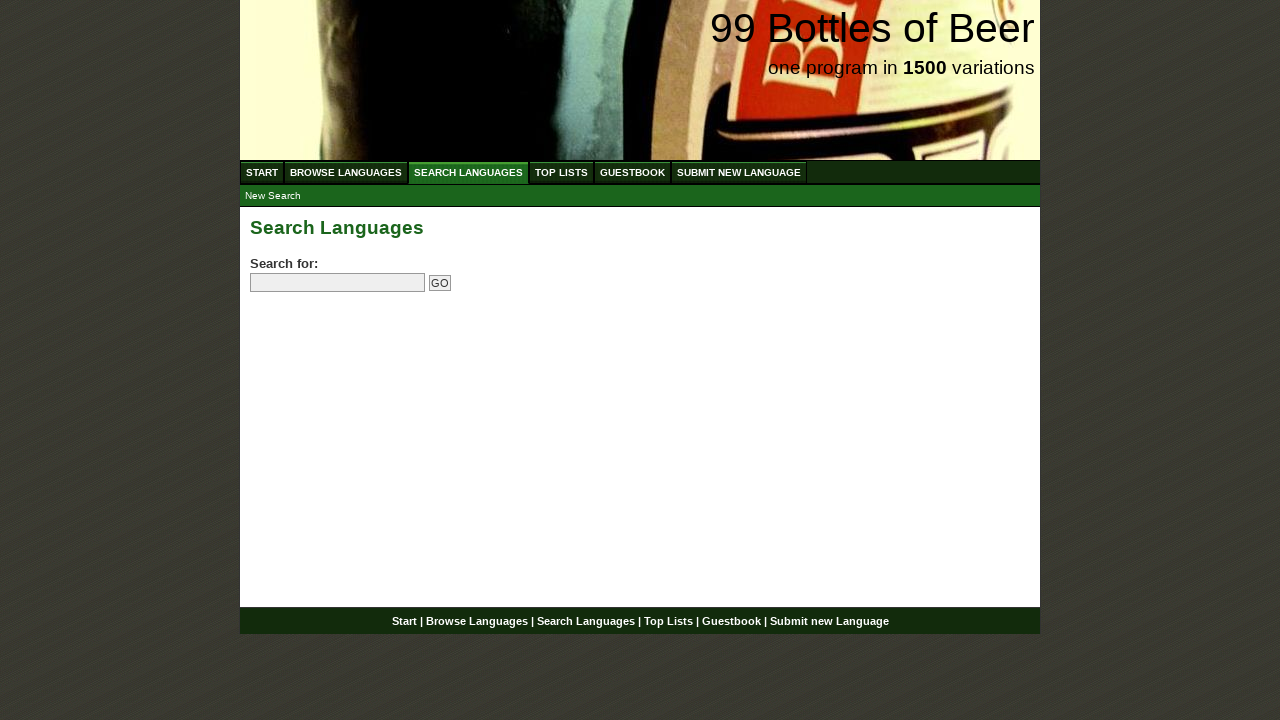

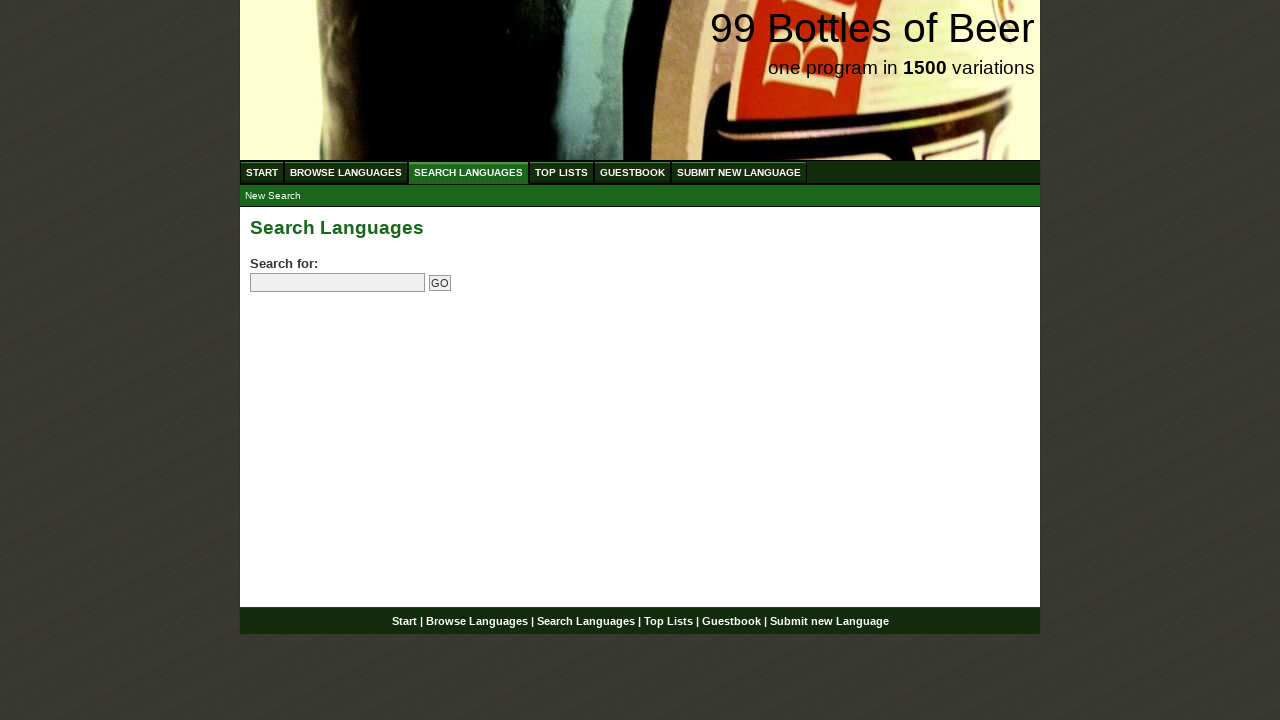